Verifies the like counter functionality by clicking the like button and checking if the count persists in a new tab

Starting URL: https://xflix-qa.vercel.app/

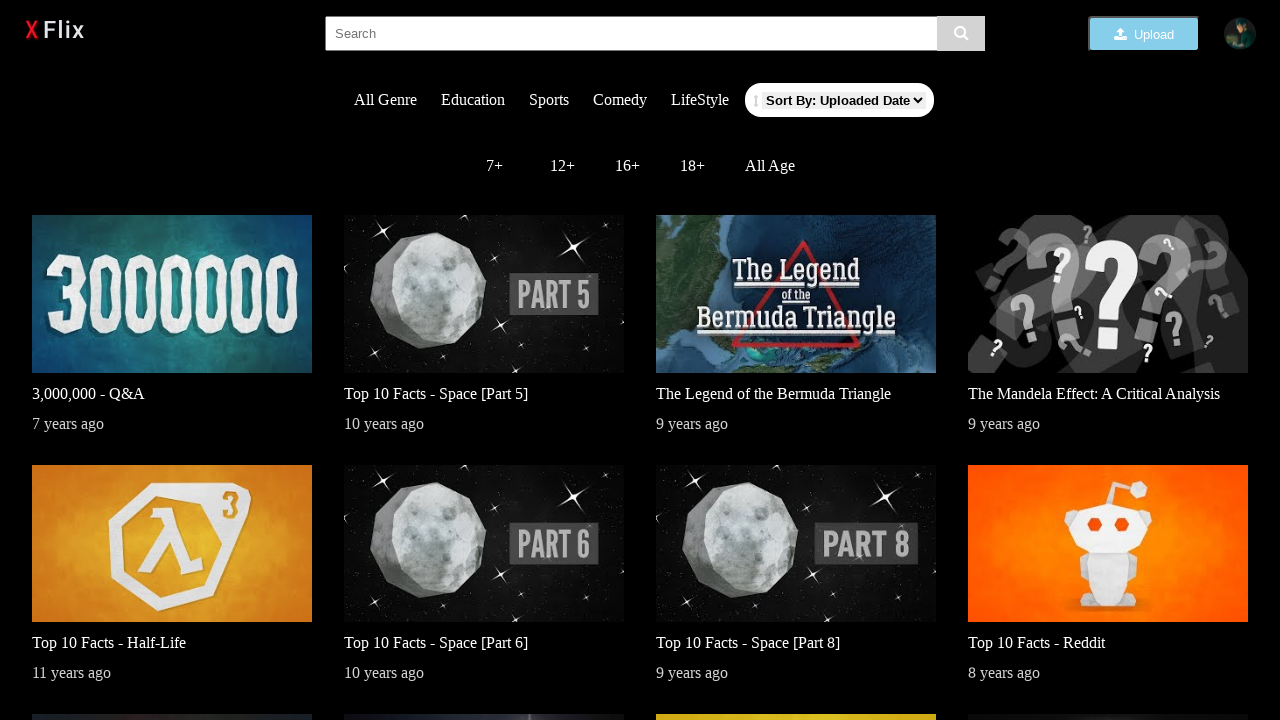

Clicked on first video card at (172, 324) on div.video-card >> nth=0
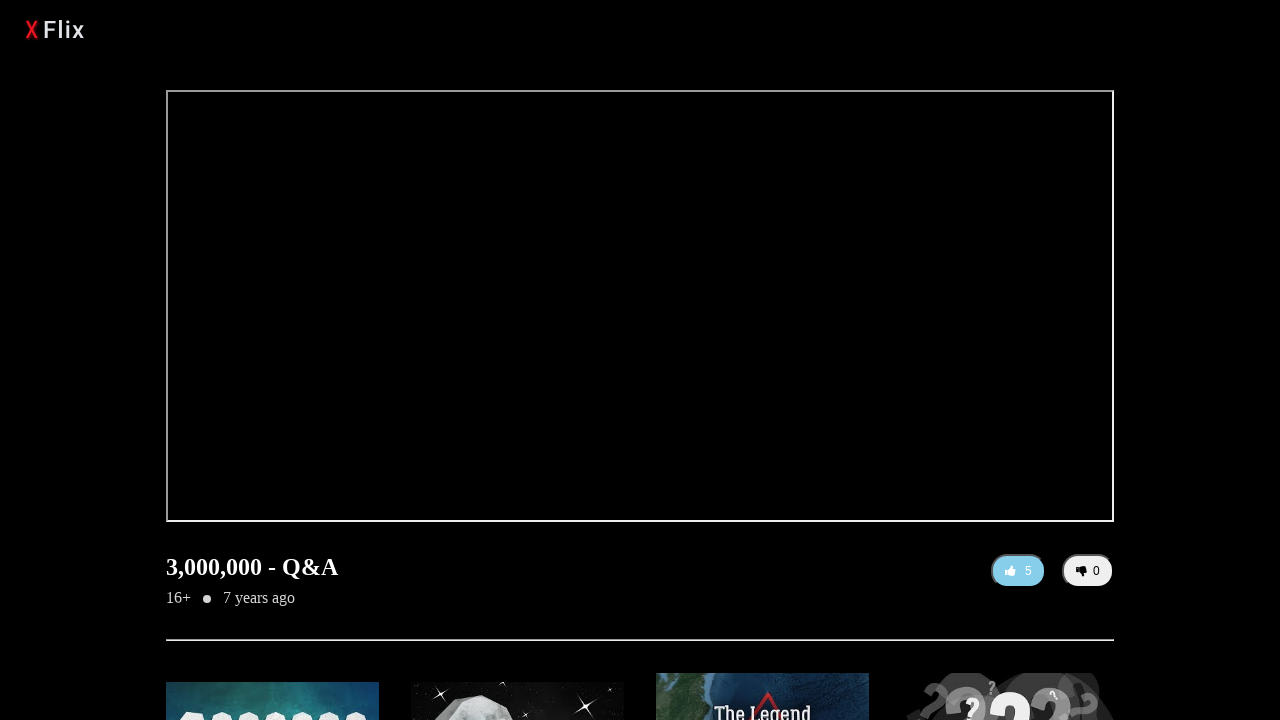

Waited for like button to be visible
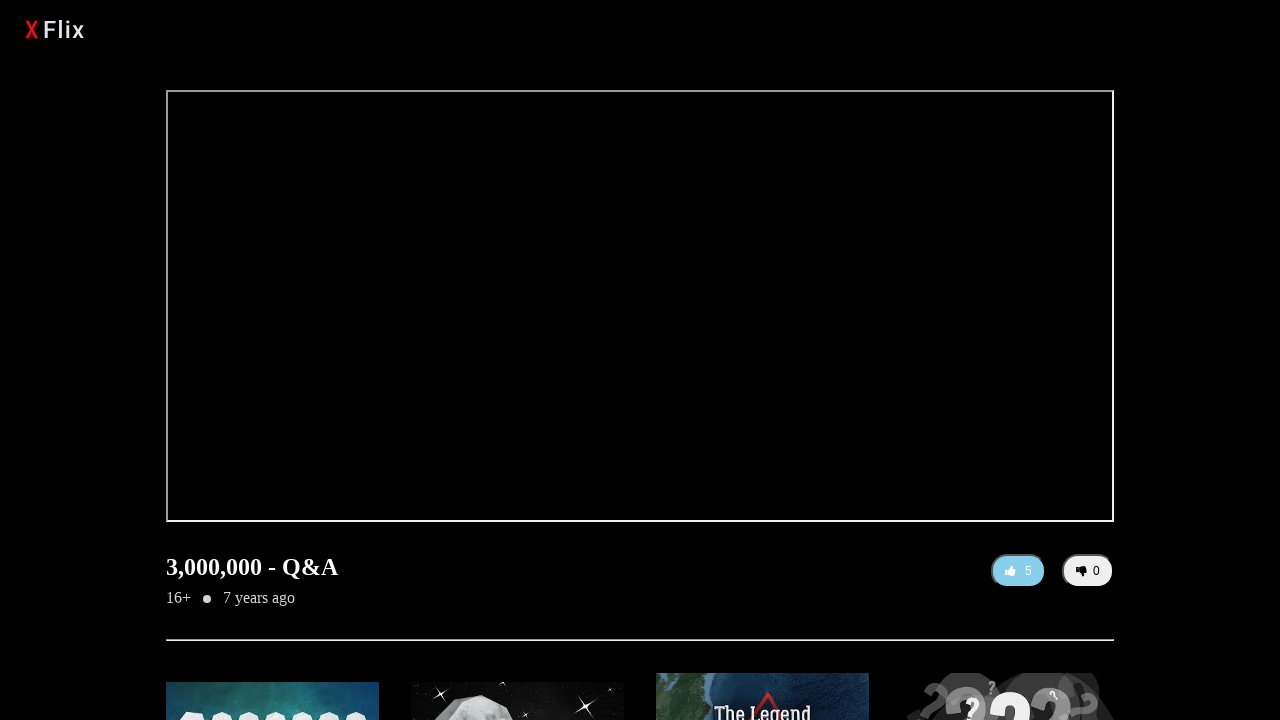

Retrieved initial like count: 5
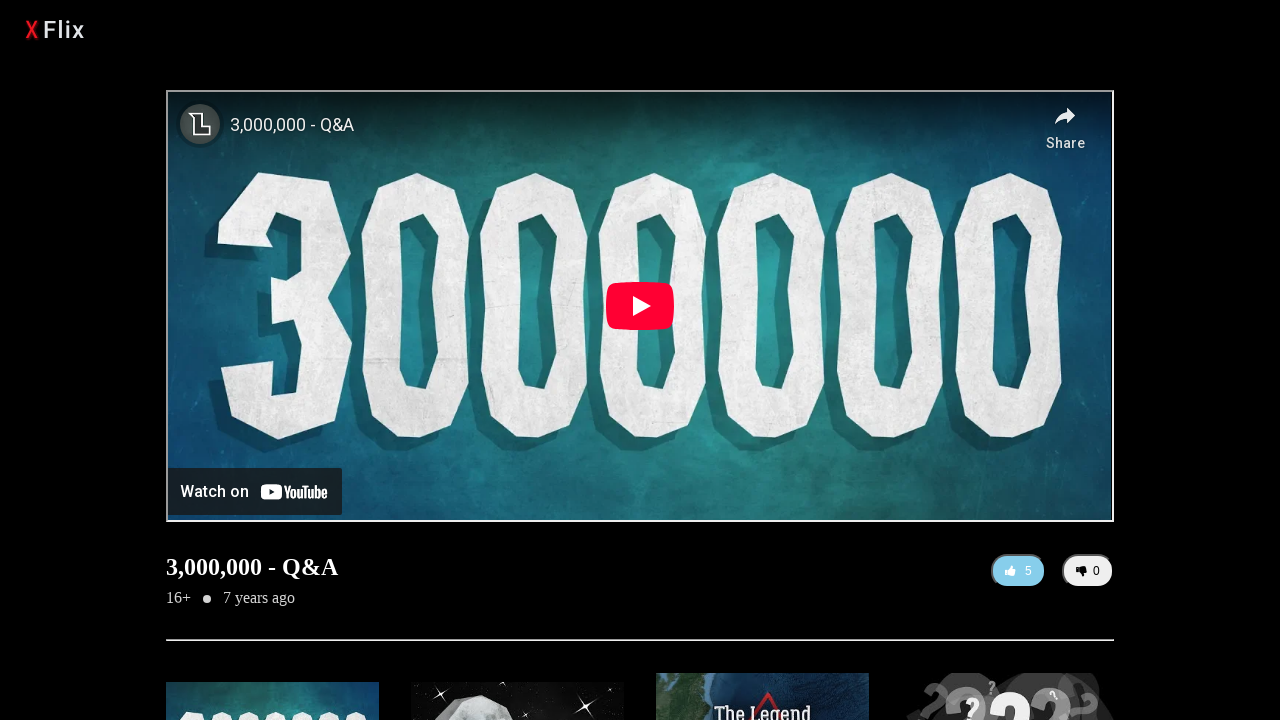

Clicked like button at (1018, 571) on button.btn.btn-like
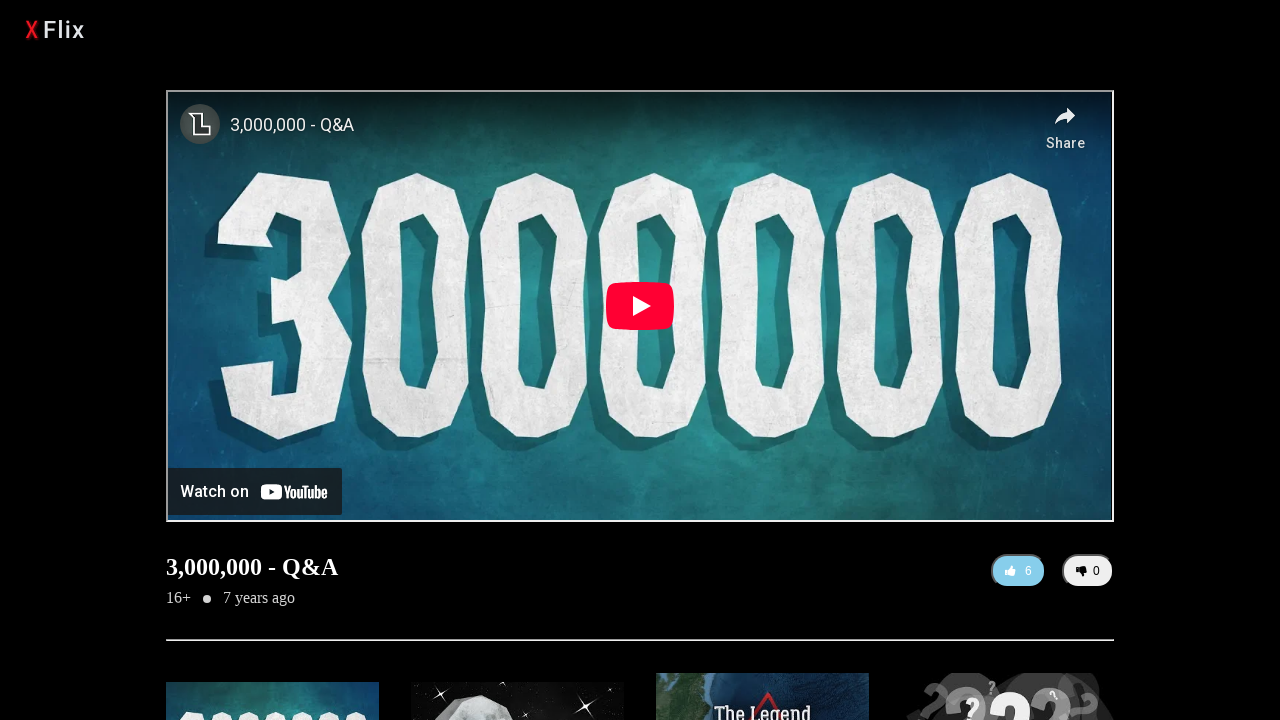

Stored current URL: https://xflix-qa.vercel.app/video/60331f421f1d093ab5424475
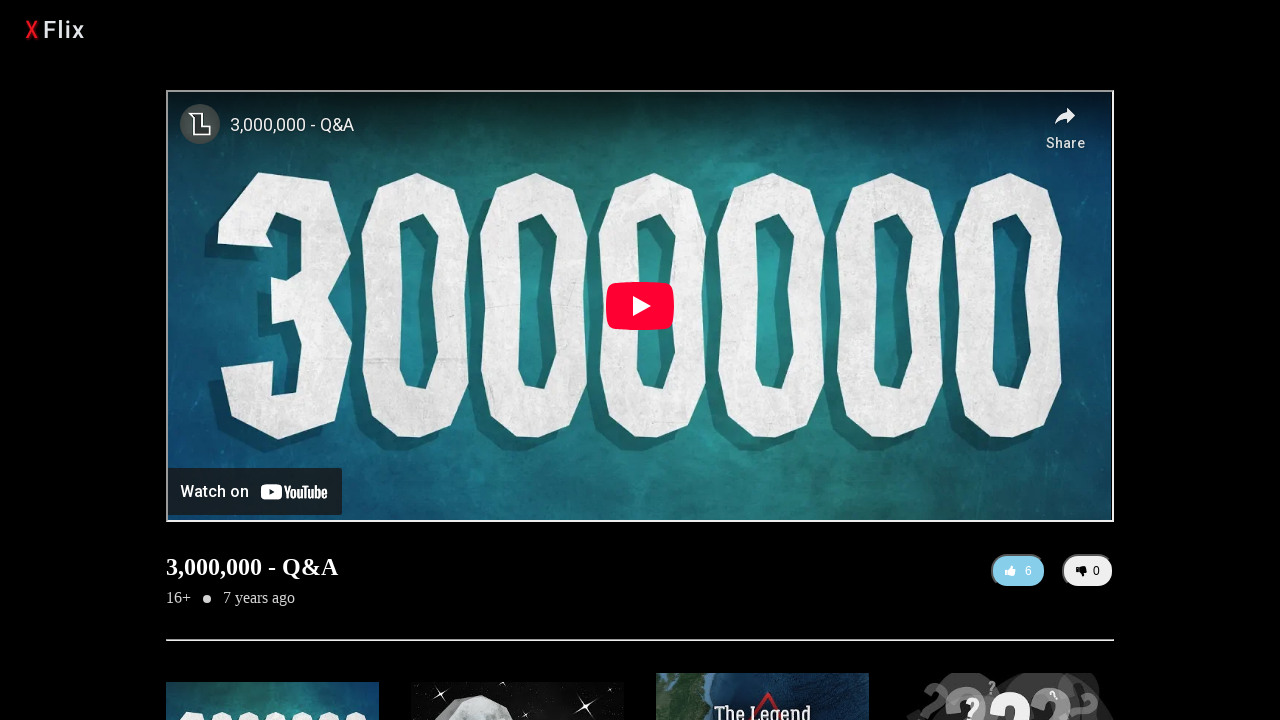

Opened new tab and navigated to same URL
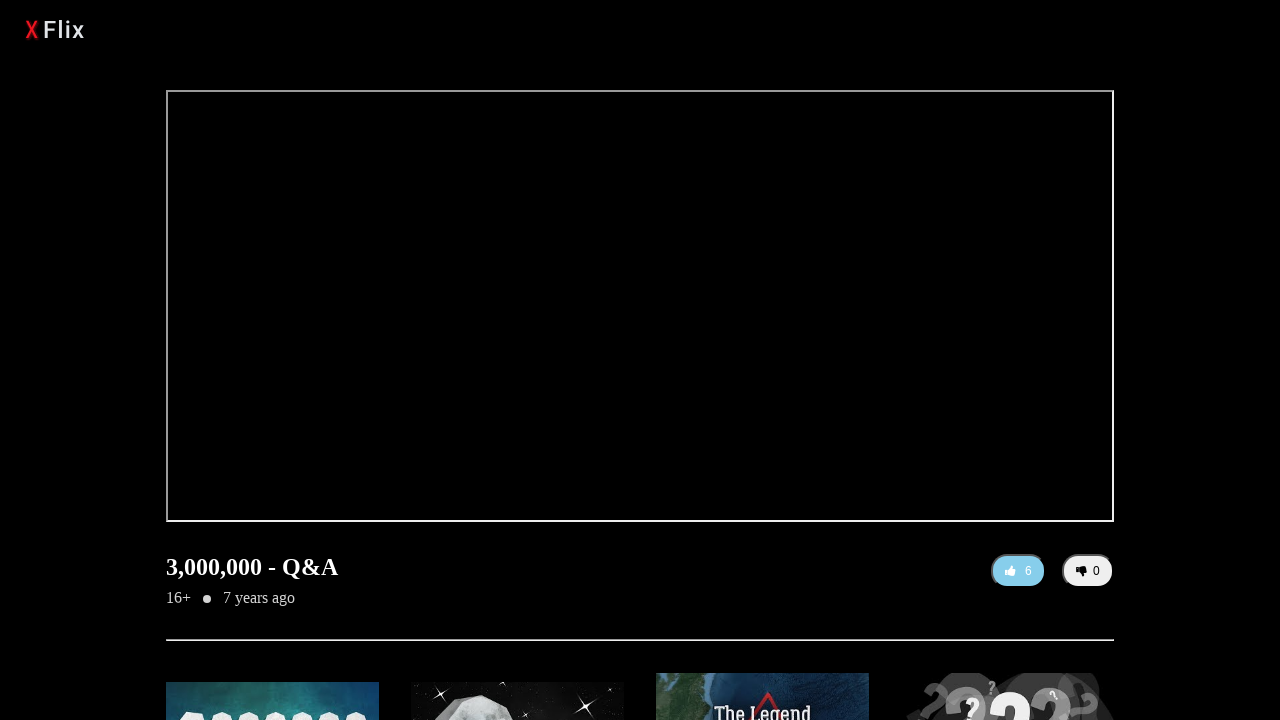

Retrieved like count in new tab: 6
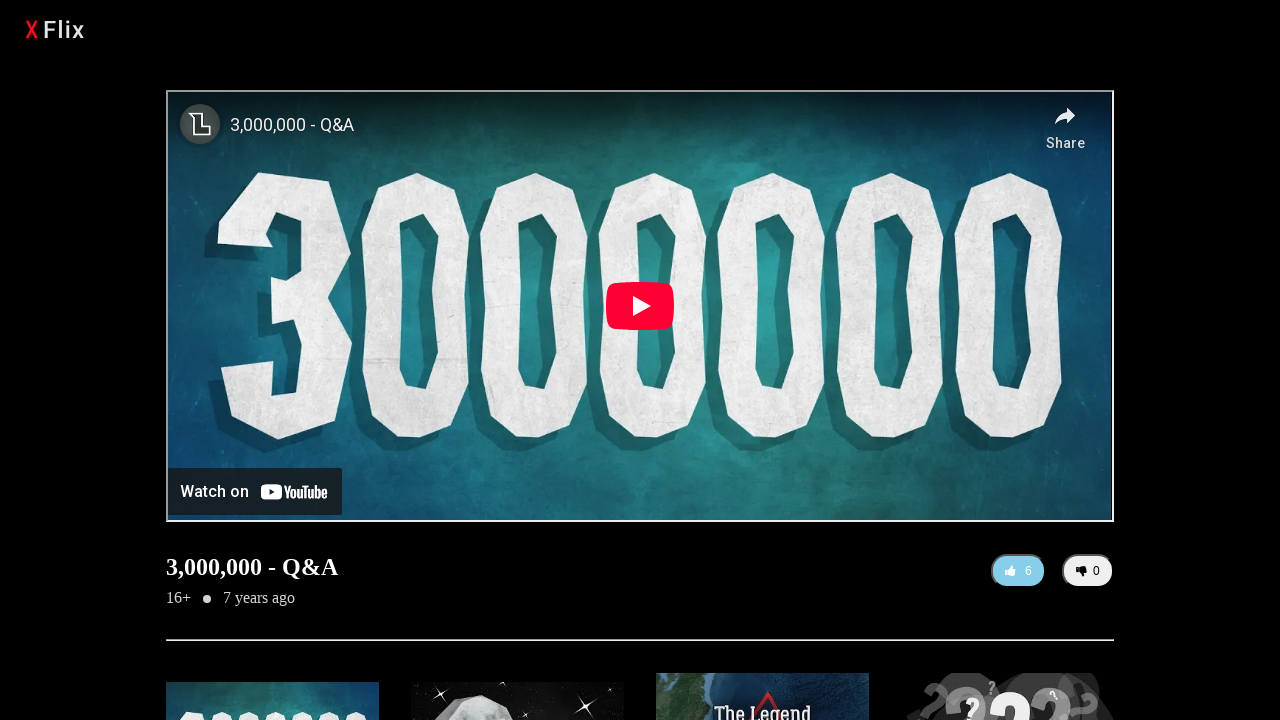

Verified like count changed from 5 to 6
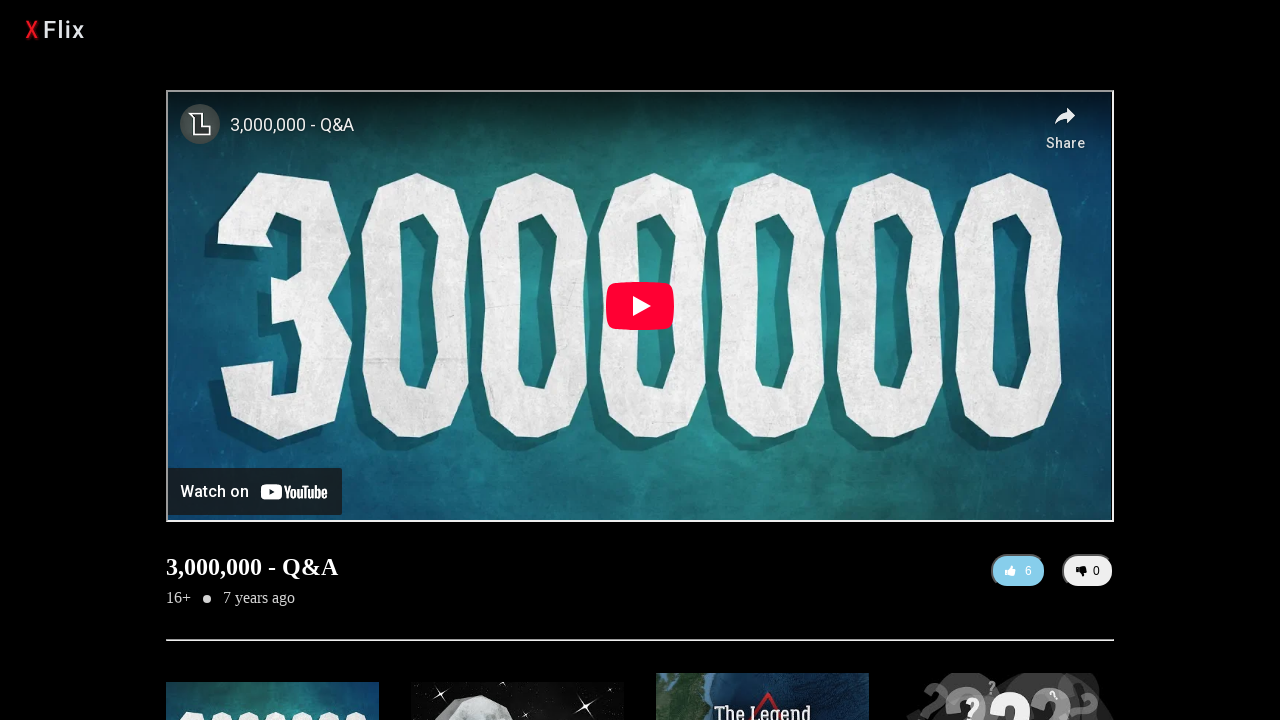

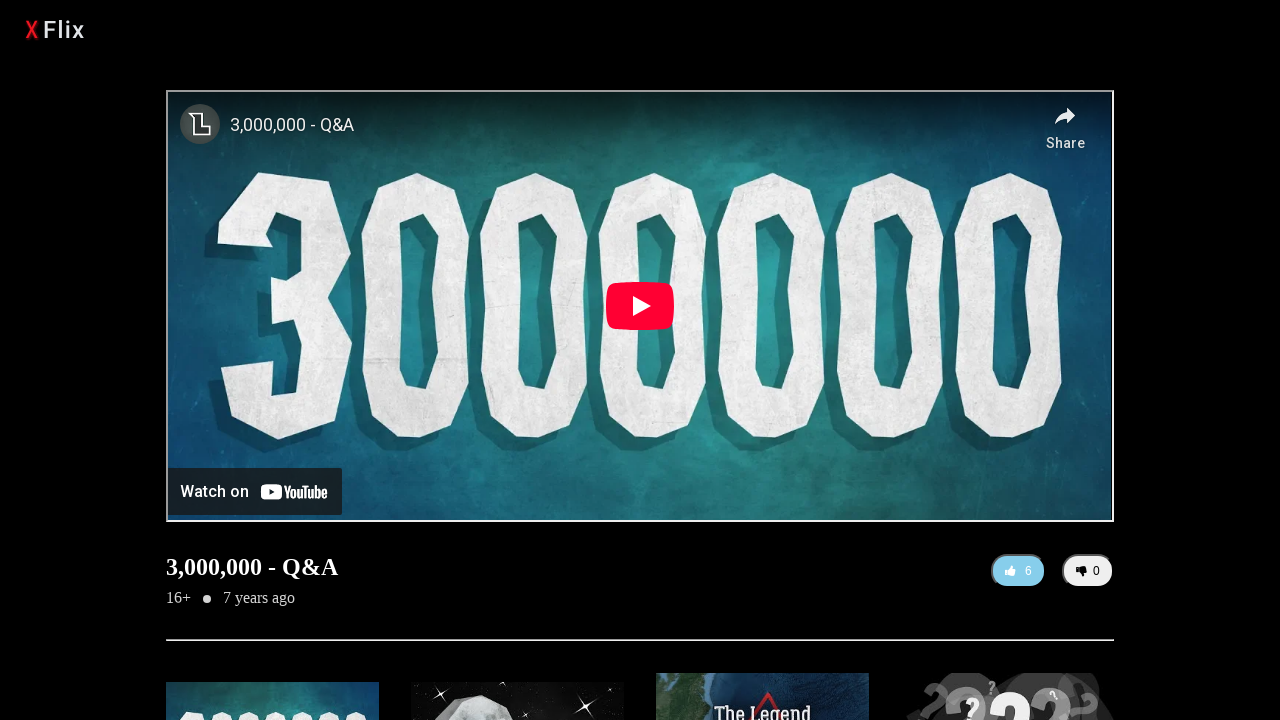